Tests navigation on Uniswap by loading the swap page with mobile device emulation (Galaxy S5) and then navigating to the NFTs page.

Starting URL: https://app.uniswap.org/swap

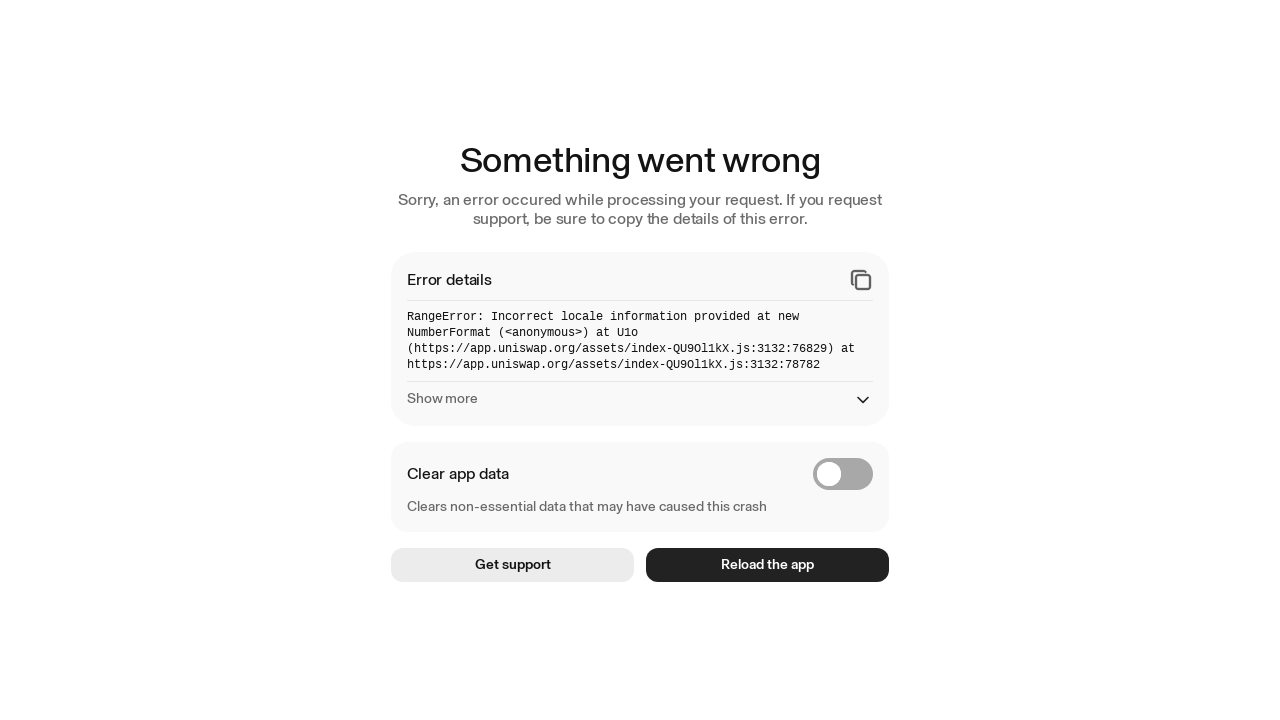

Retrieved page title
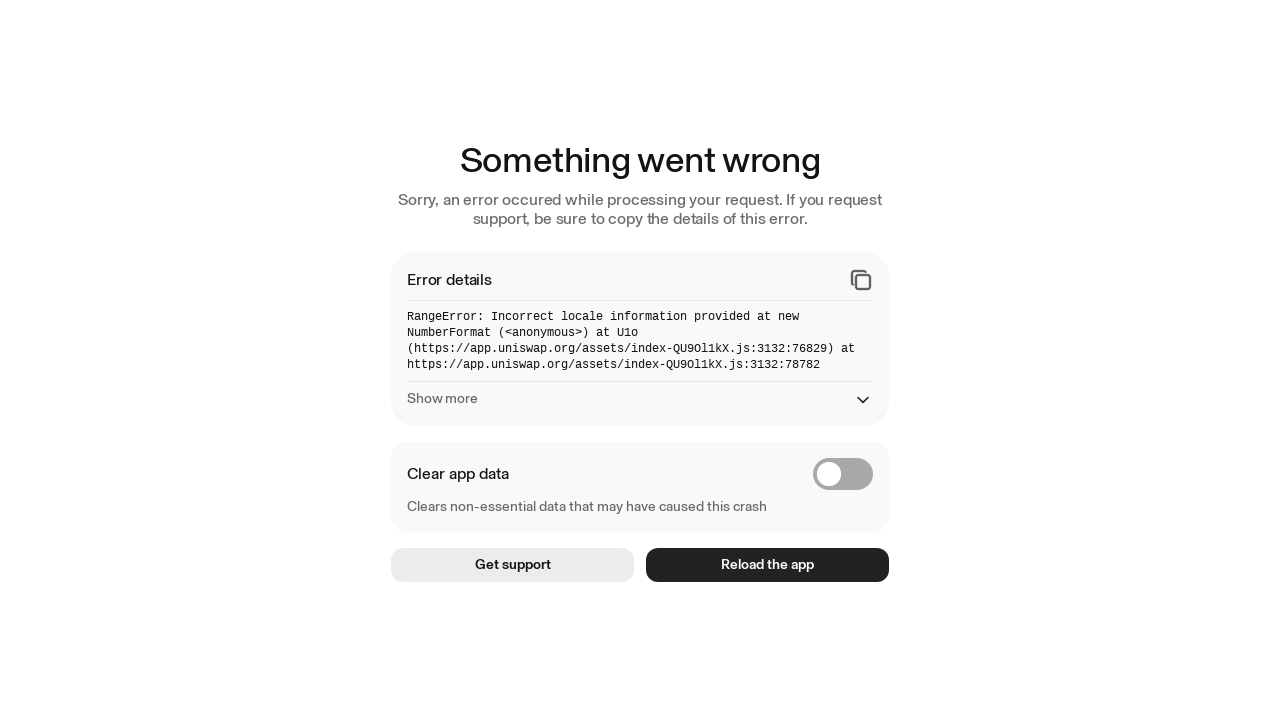

Navigated to Uniswap NFTs page
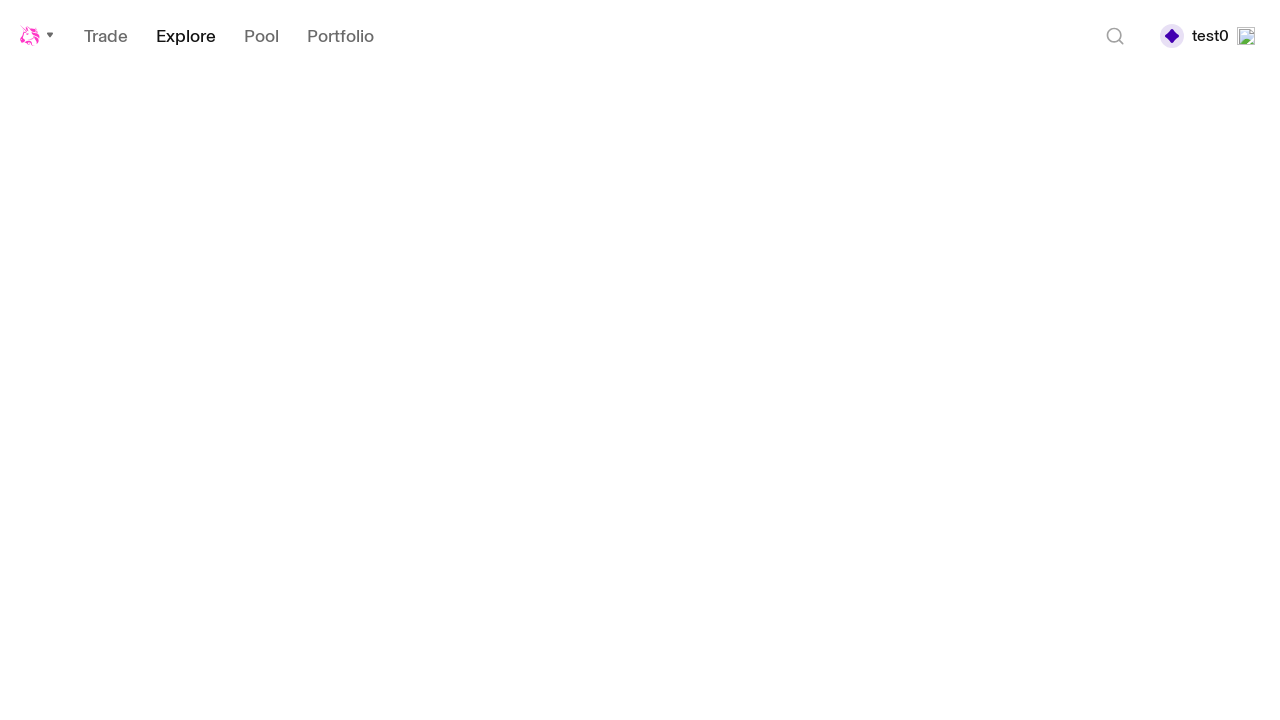

NFTs page loaded (domcontentloaded)
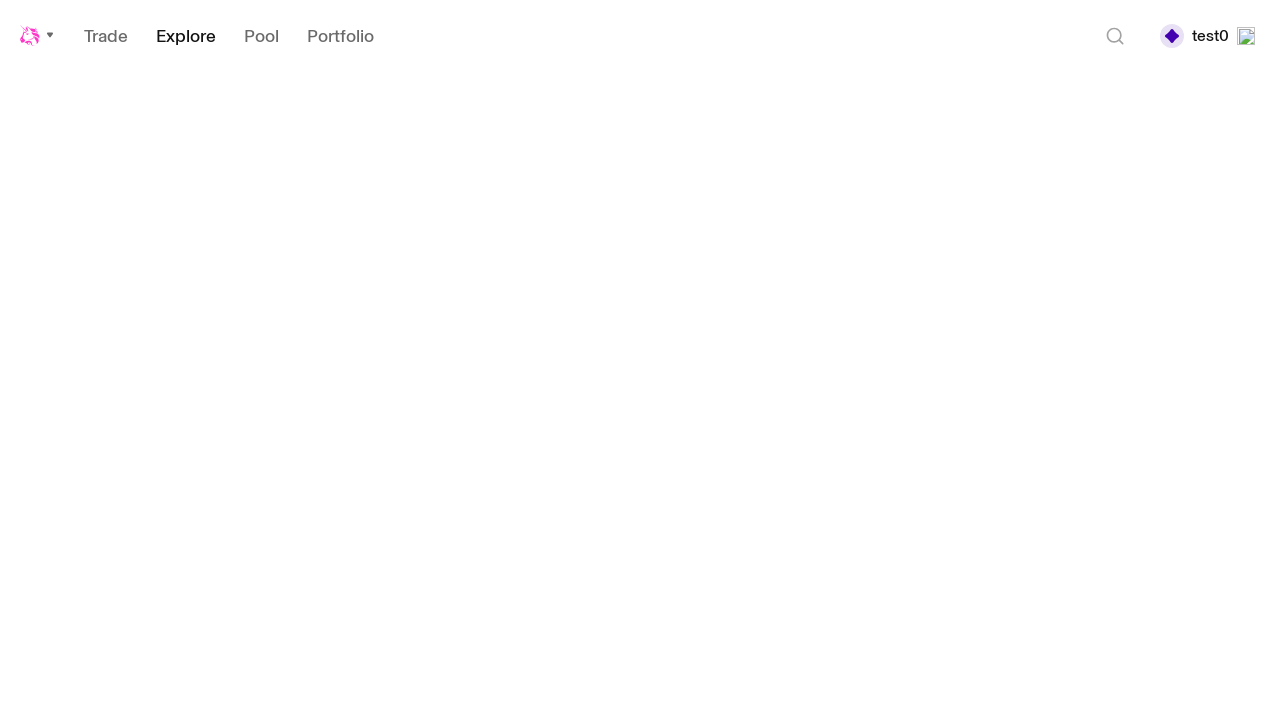

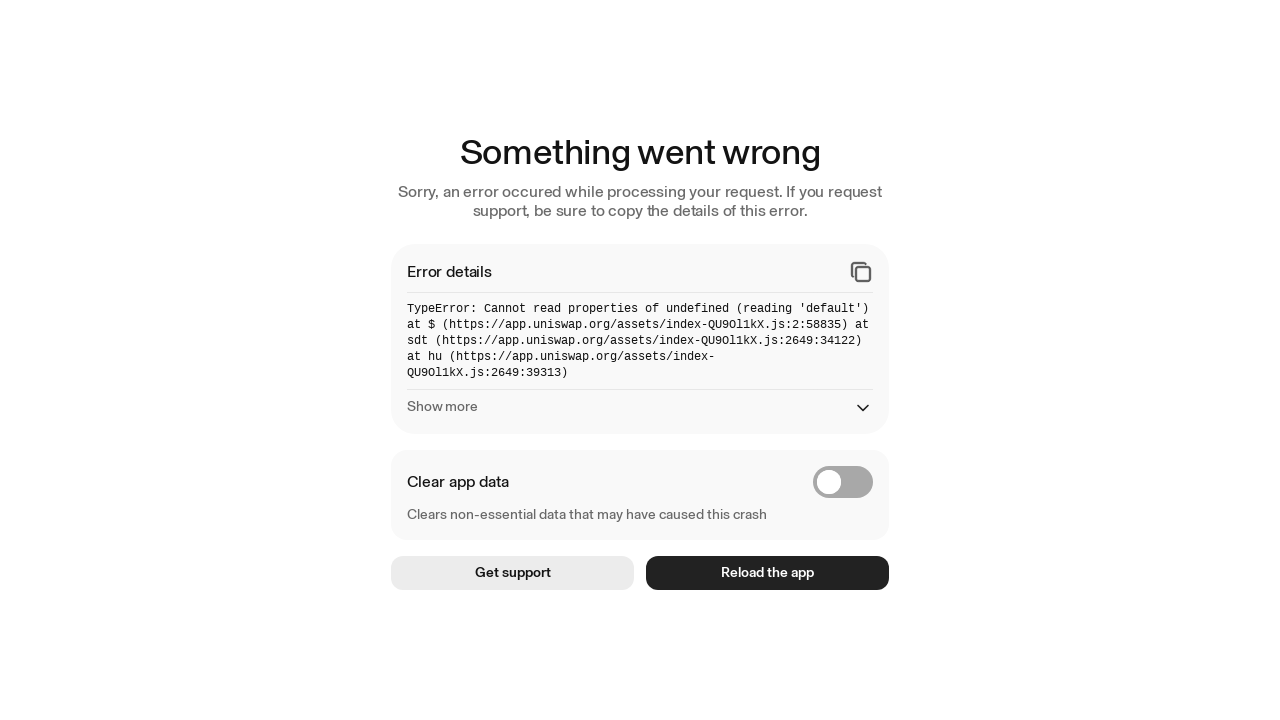